Tests dropdown selection functionality by searching for and selecting a specific skill from the Skills dropdown menu

Starting URL: http://demo.automationtesting.in/Register.html

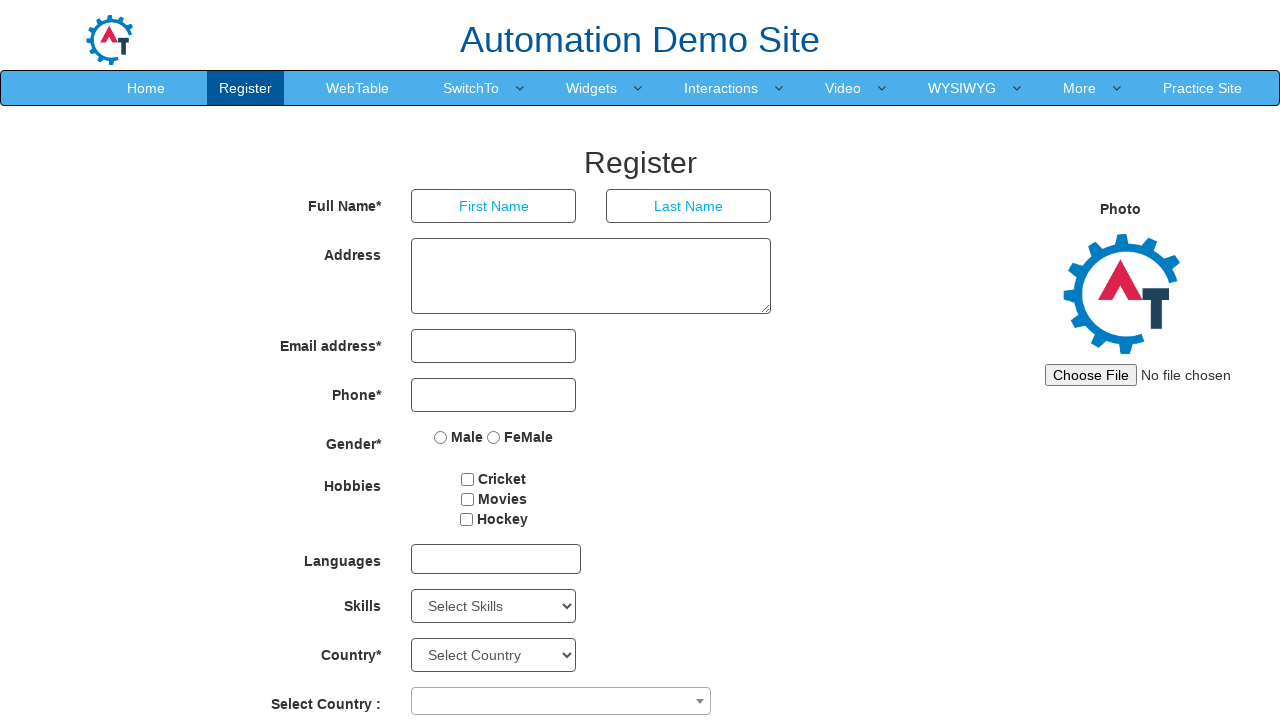

Located the Skills dropdown element
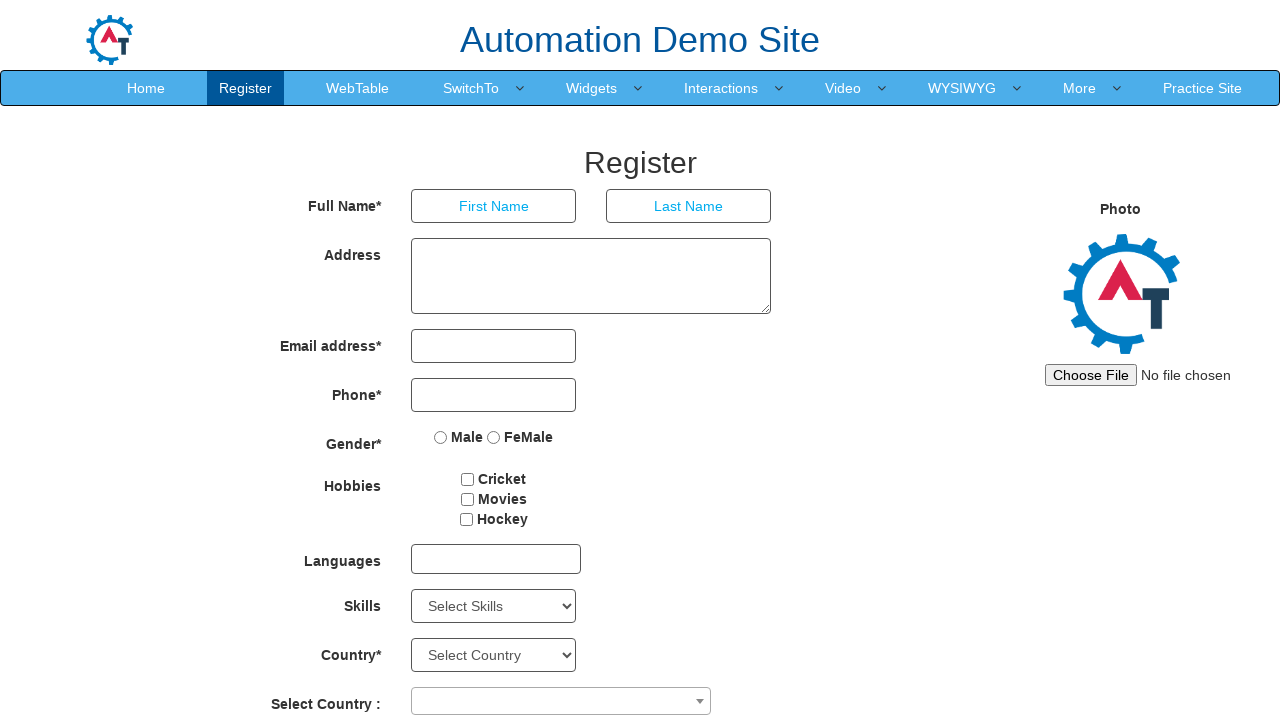

Retrieved all available options from Skills dropdown
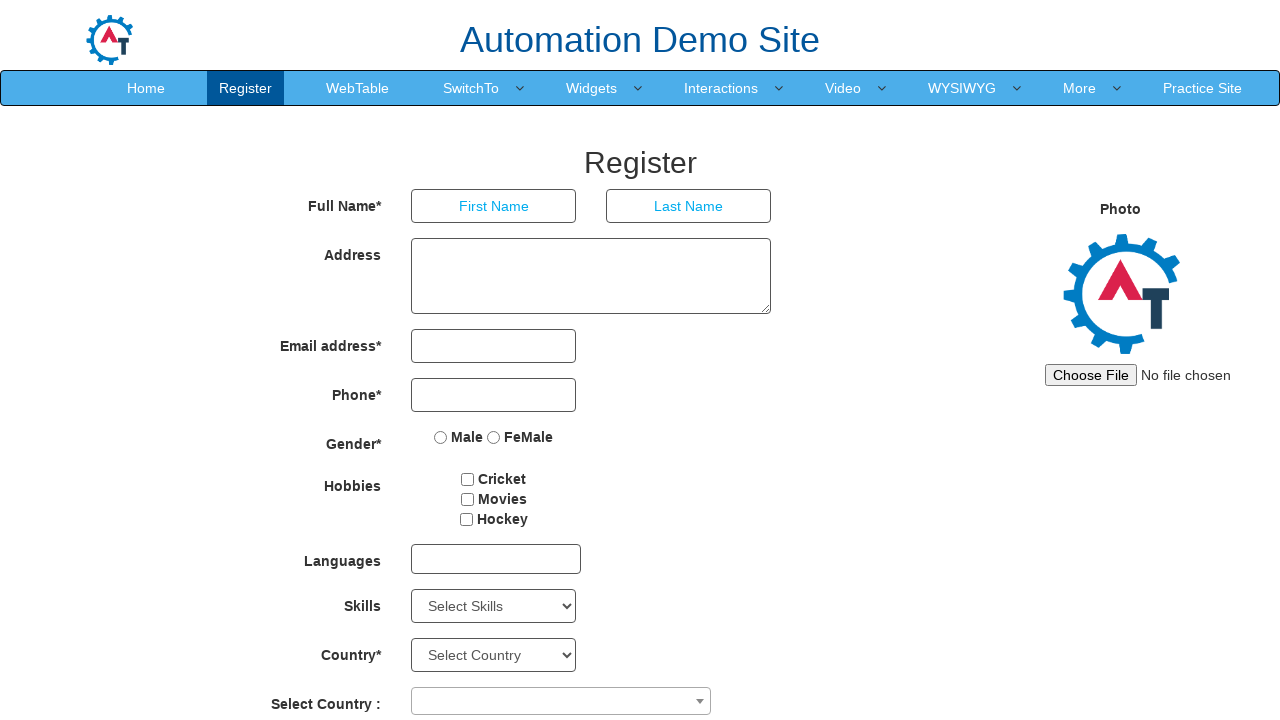

Selected 'Java' from the Skills dropdown on #Skills
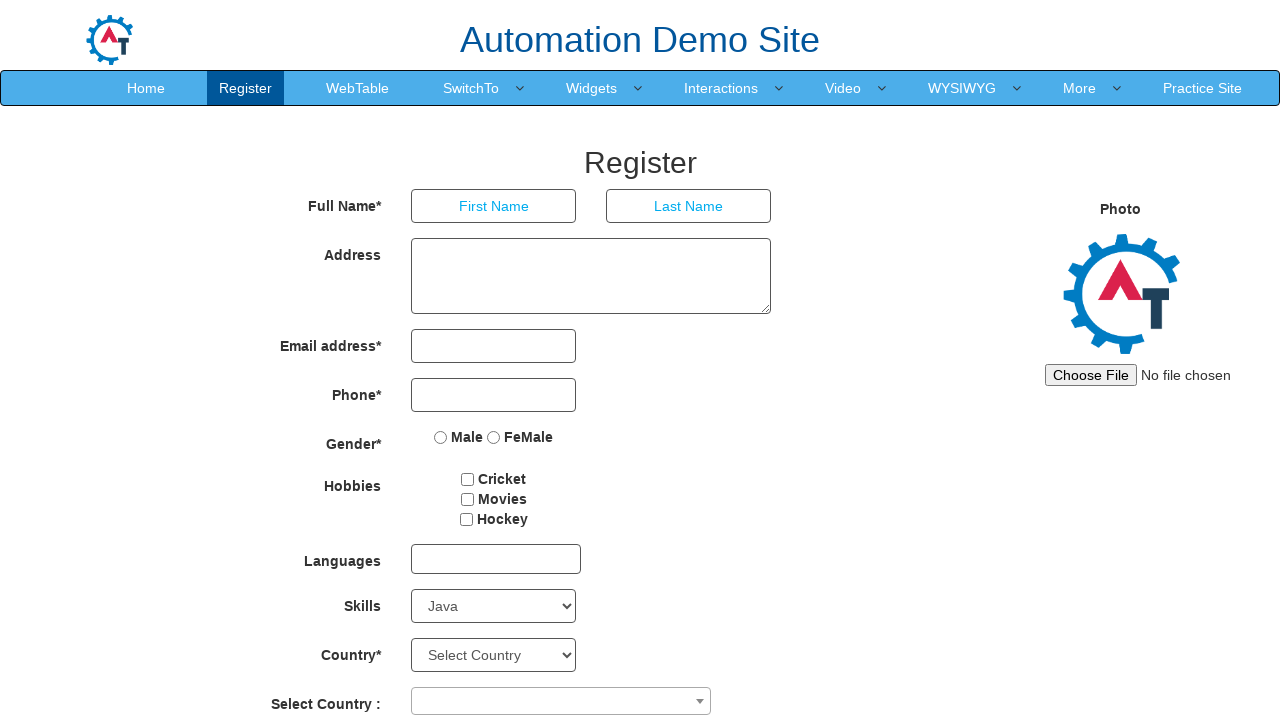

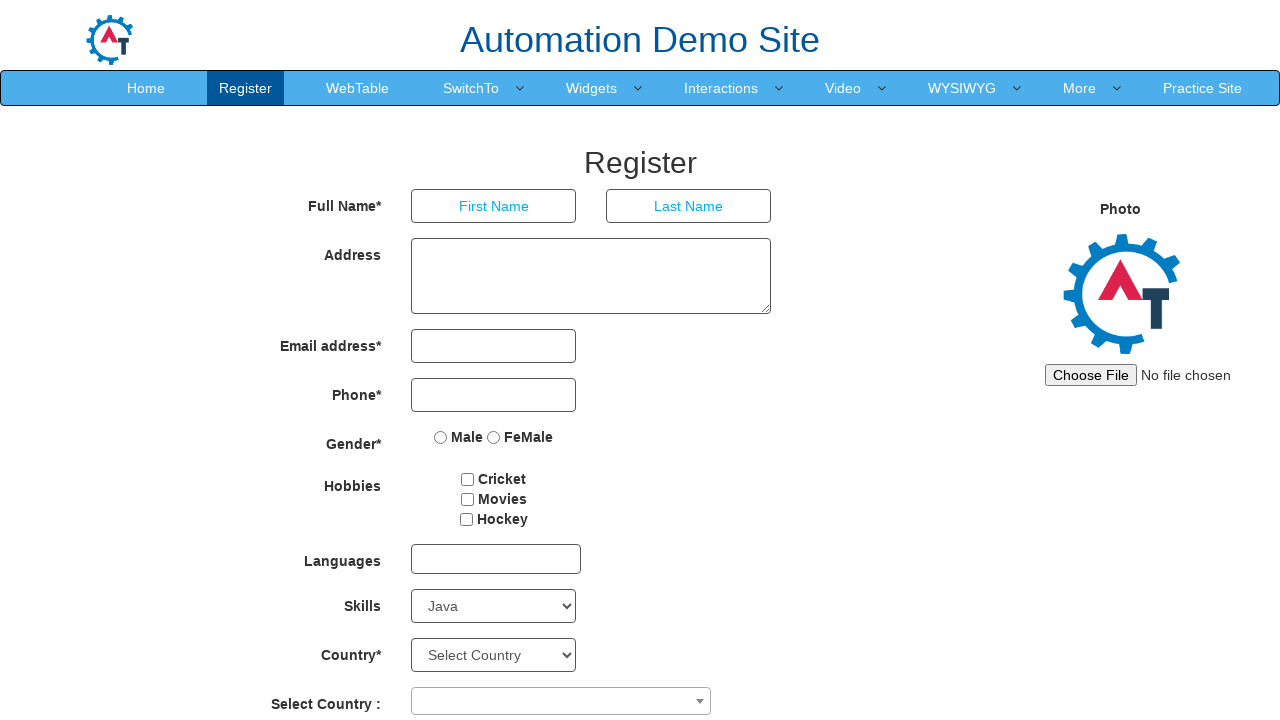